Tests subtraction calculation by filling numbers, selecting the subtraction operator, and clicking result

Starting URL: http://vanilton.net/calculatorSoapPHP/

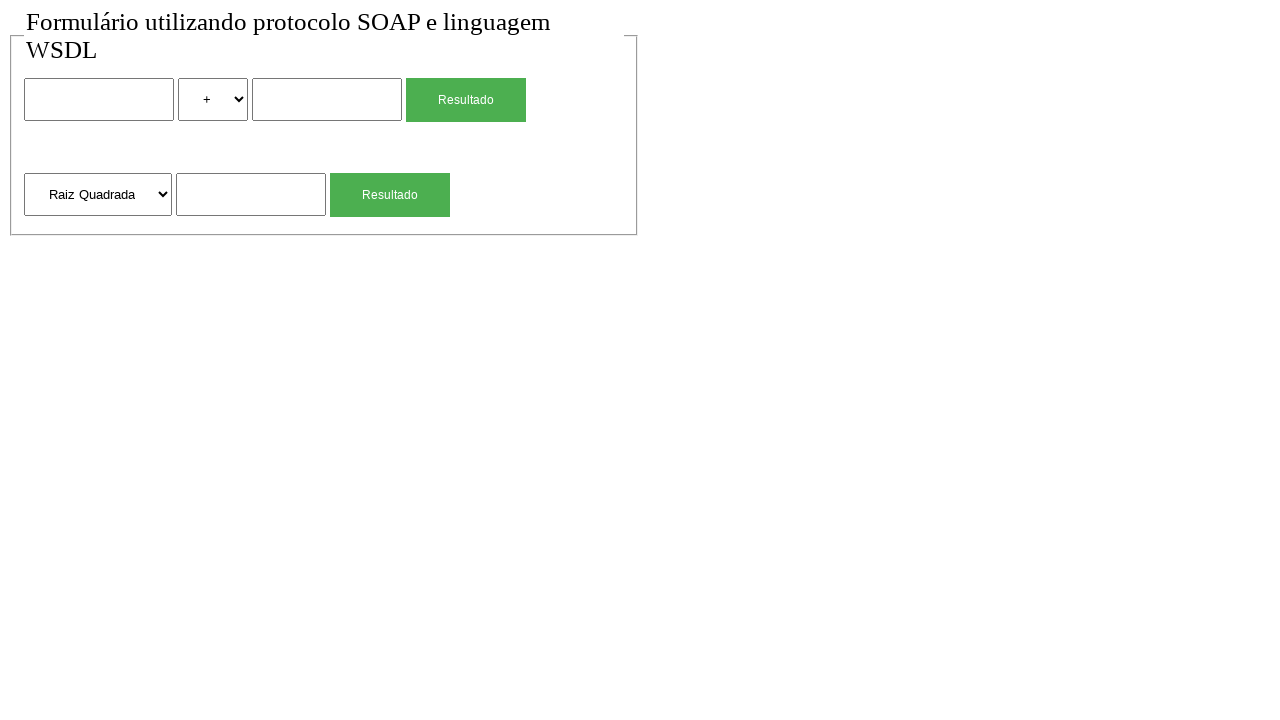

Set default timeout to 5000ms
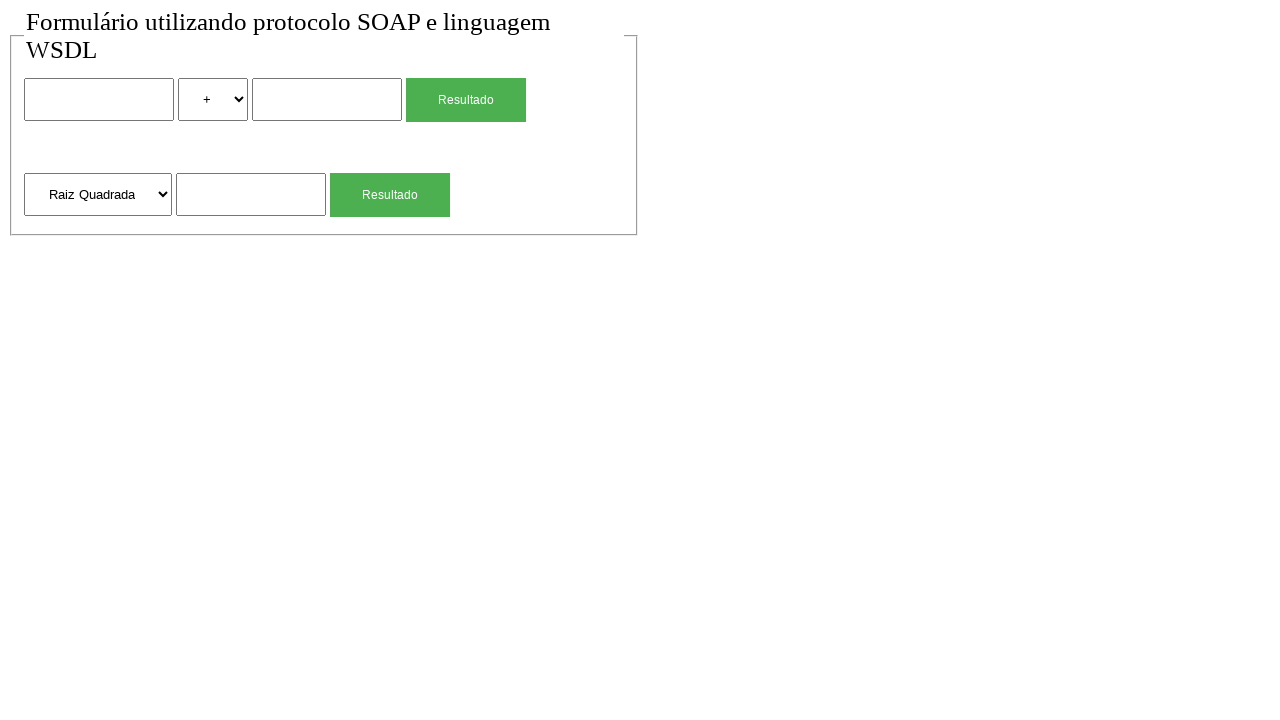

Filled first number field with '300' on input >> nth=0
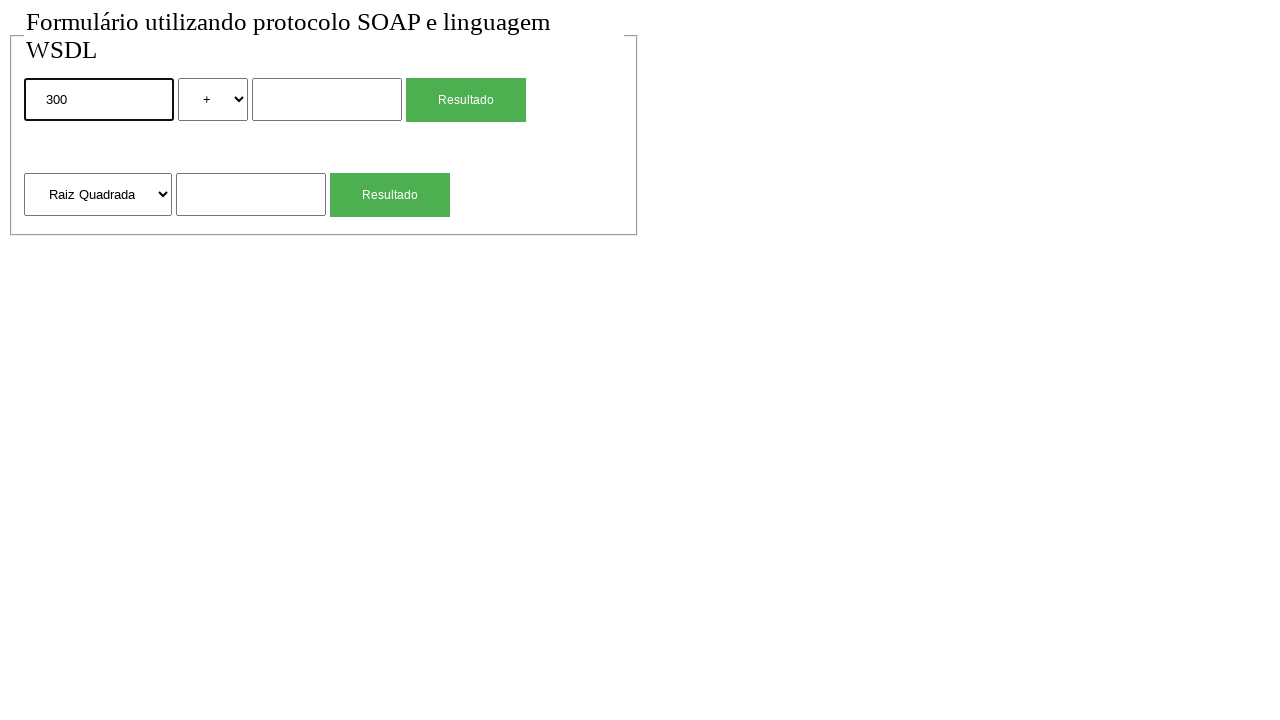

Selected subtraction operator from dropdown on select:has-text("*")
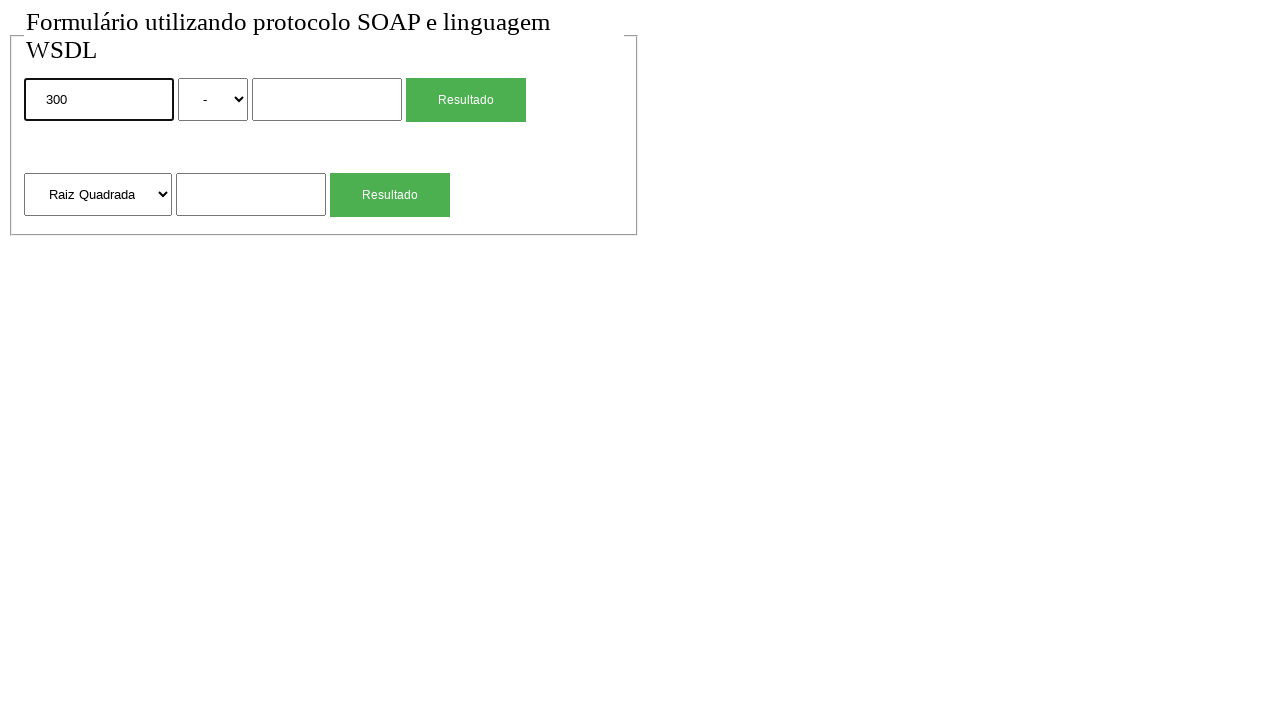

Filled second number field with '100' on input >> nth=1
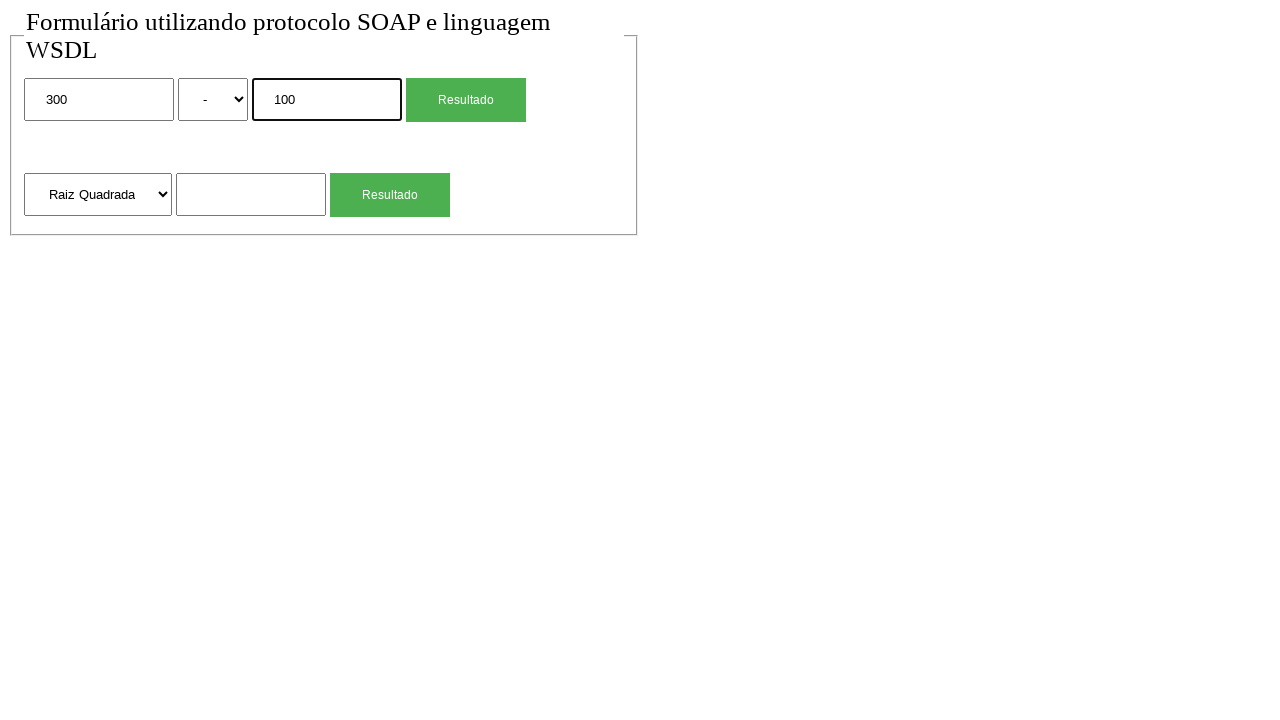

Clicked Resultado button to calculate subtraction result at (466, 100) on input[value='Resultado'] >> nth=0
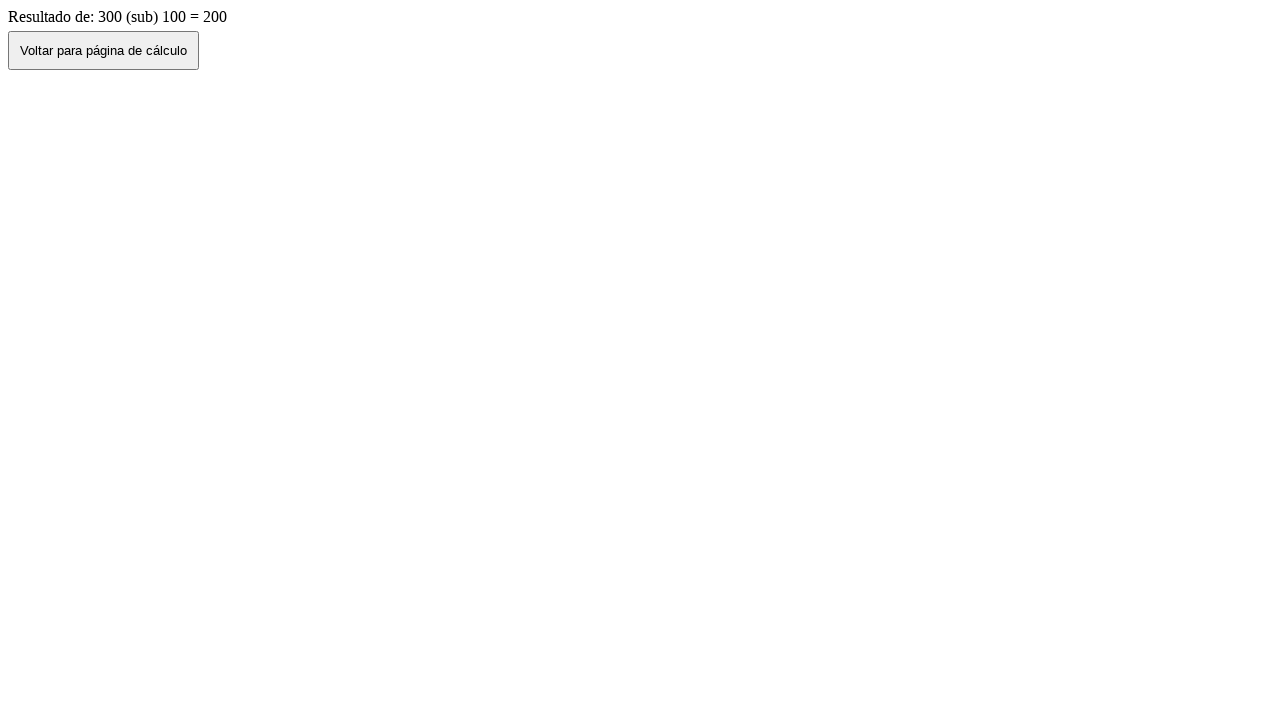

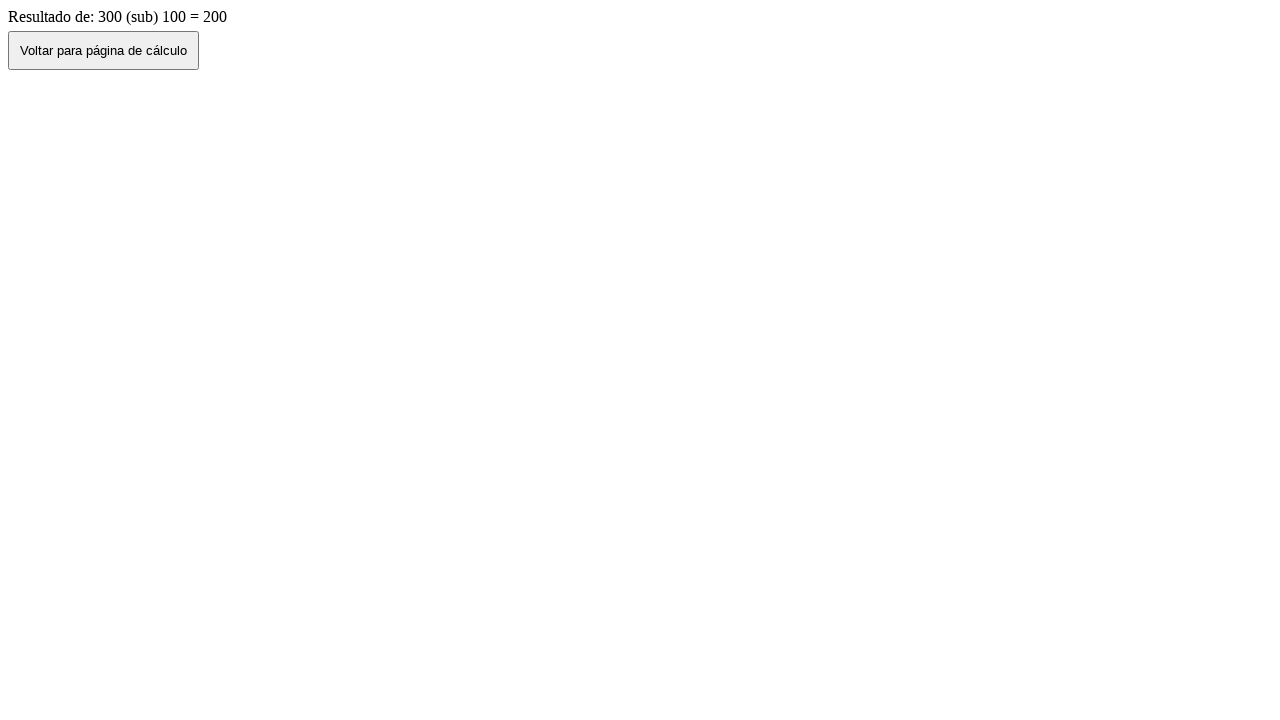